Tests drag and drop functionality by dragging an element into a droppable area within an iframe on jQuery UI demo page

Starting URL: https://jqueryui.com/droppable/

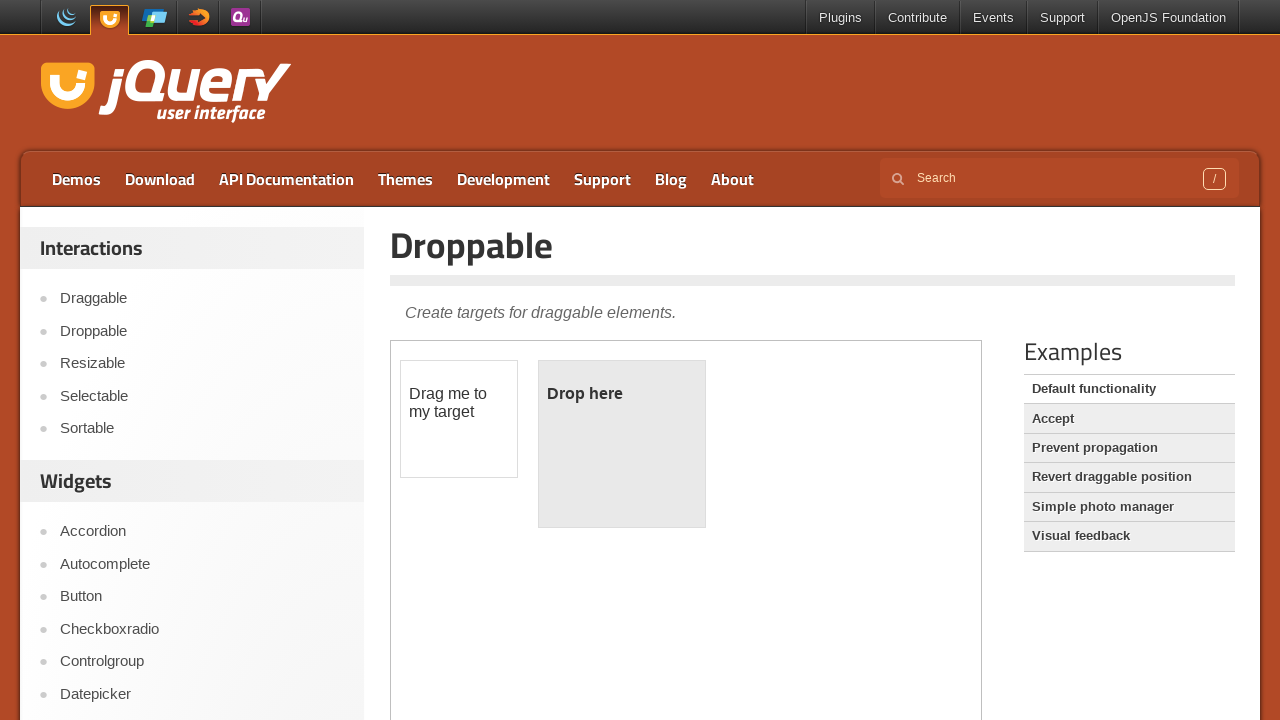

Located iframe.demo-frame containing the drag and drop demo
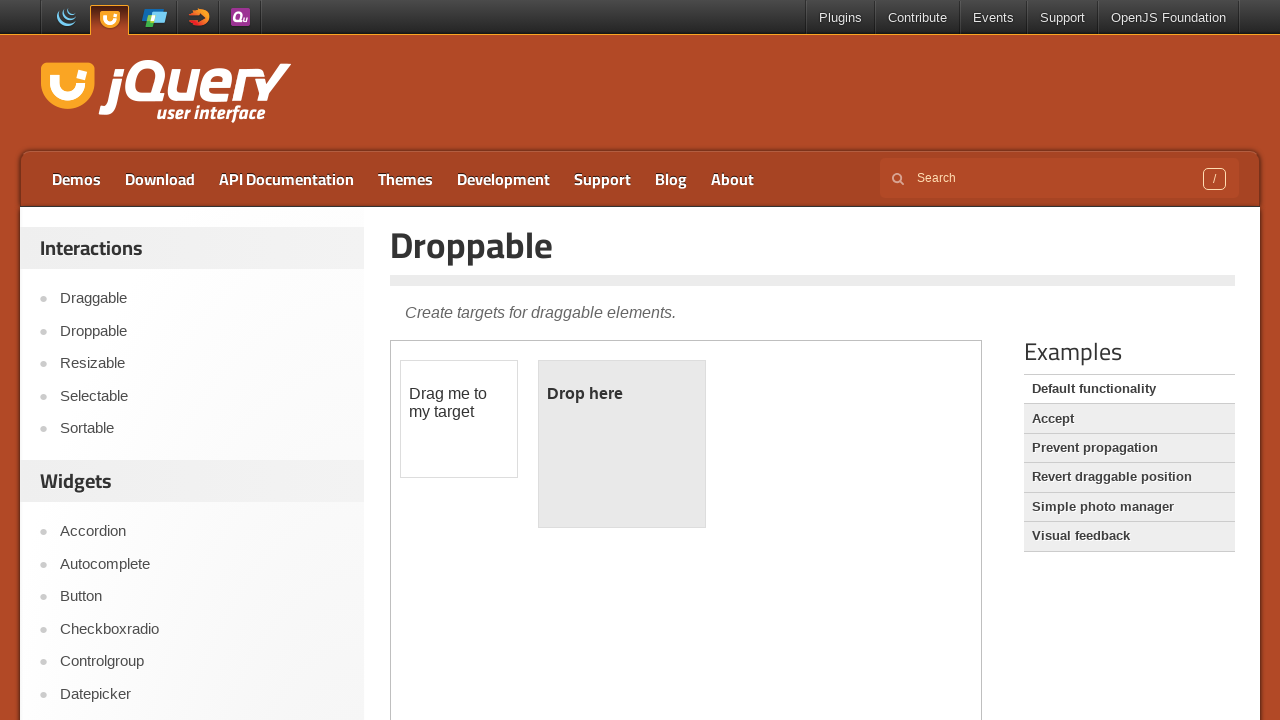

Located draggable element (div#draggable) within iframe
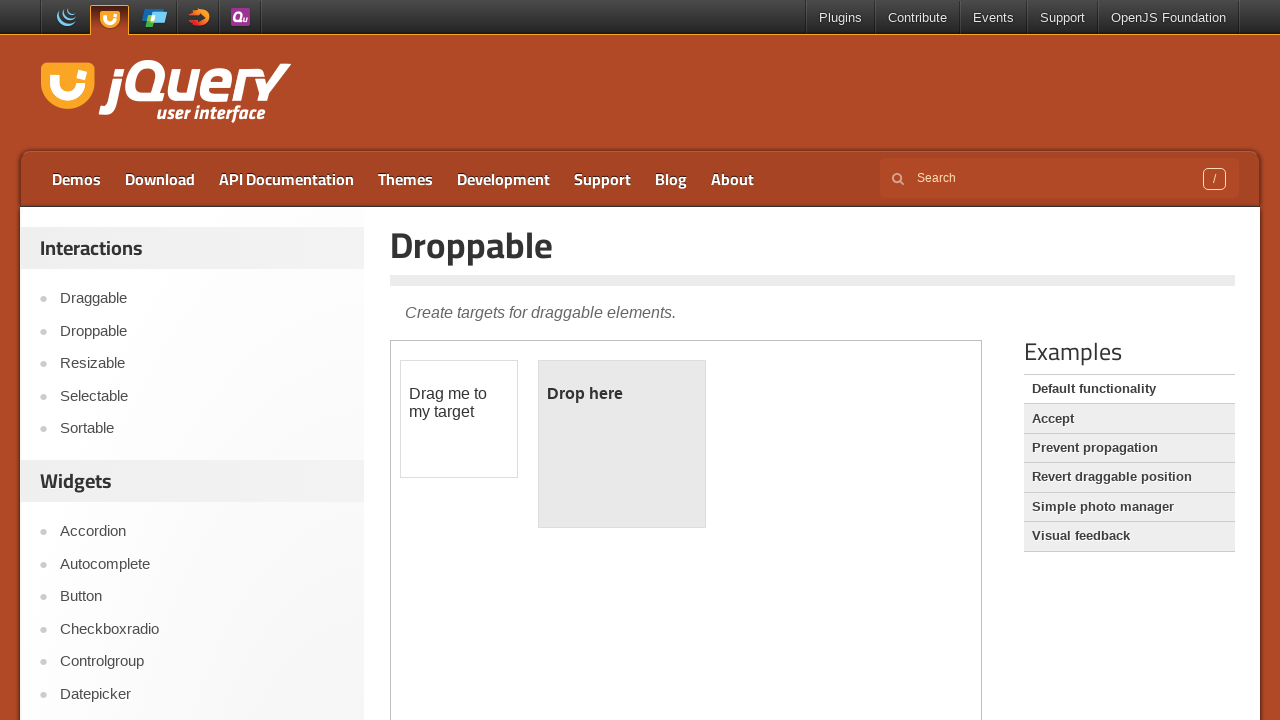

Located droppable element (div#droppable) within iframe
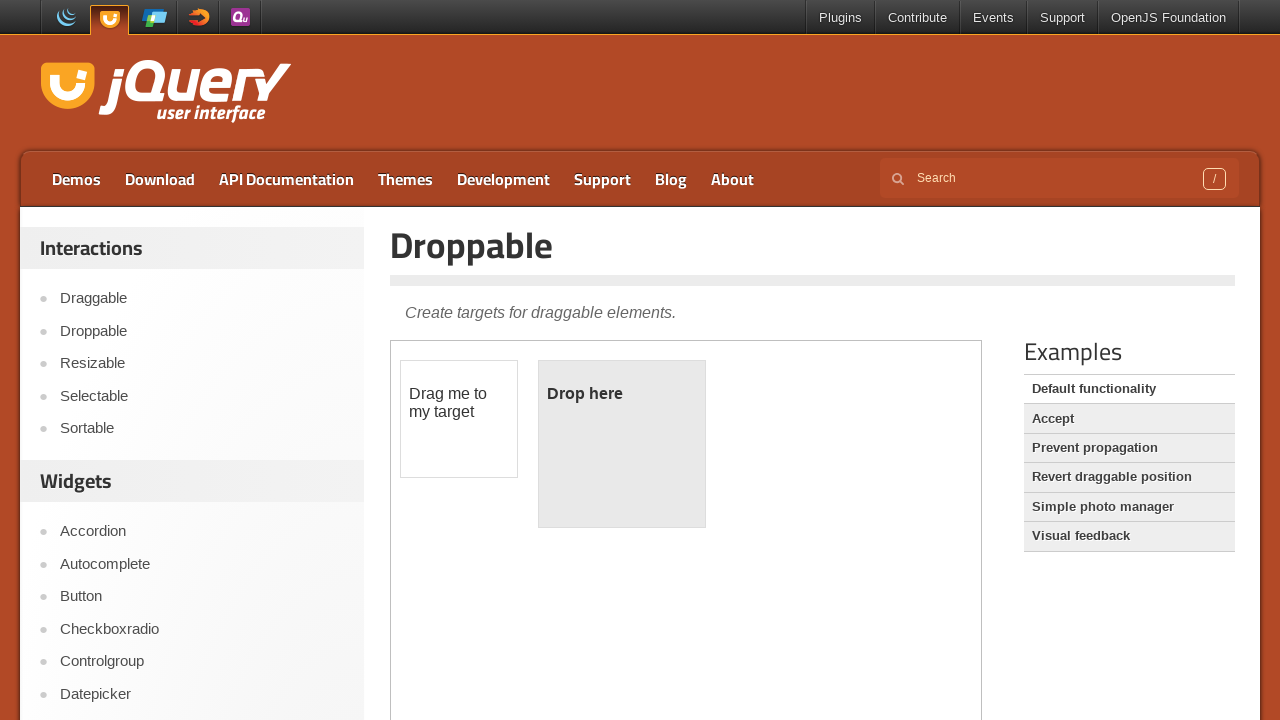

Dragged draggable element into droppable area at (622, 444)
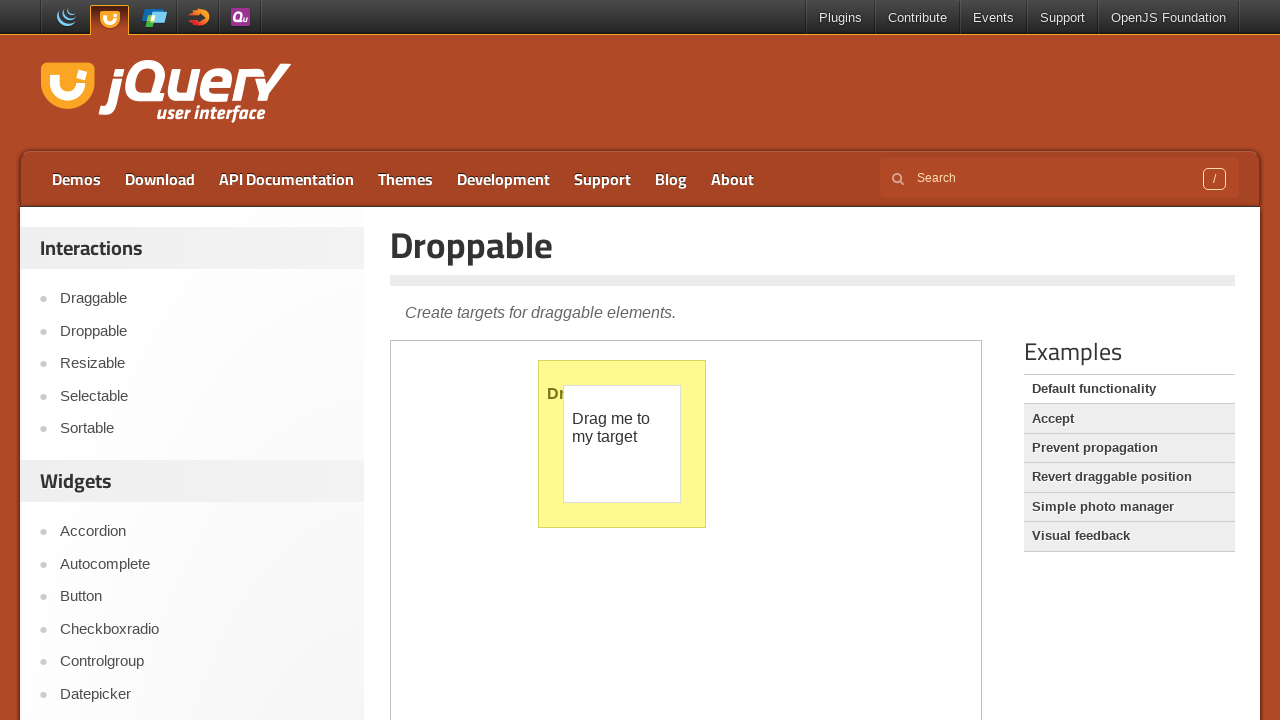

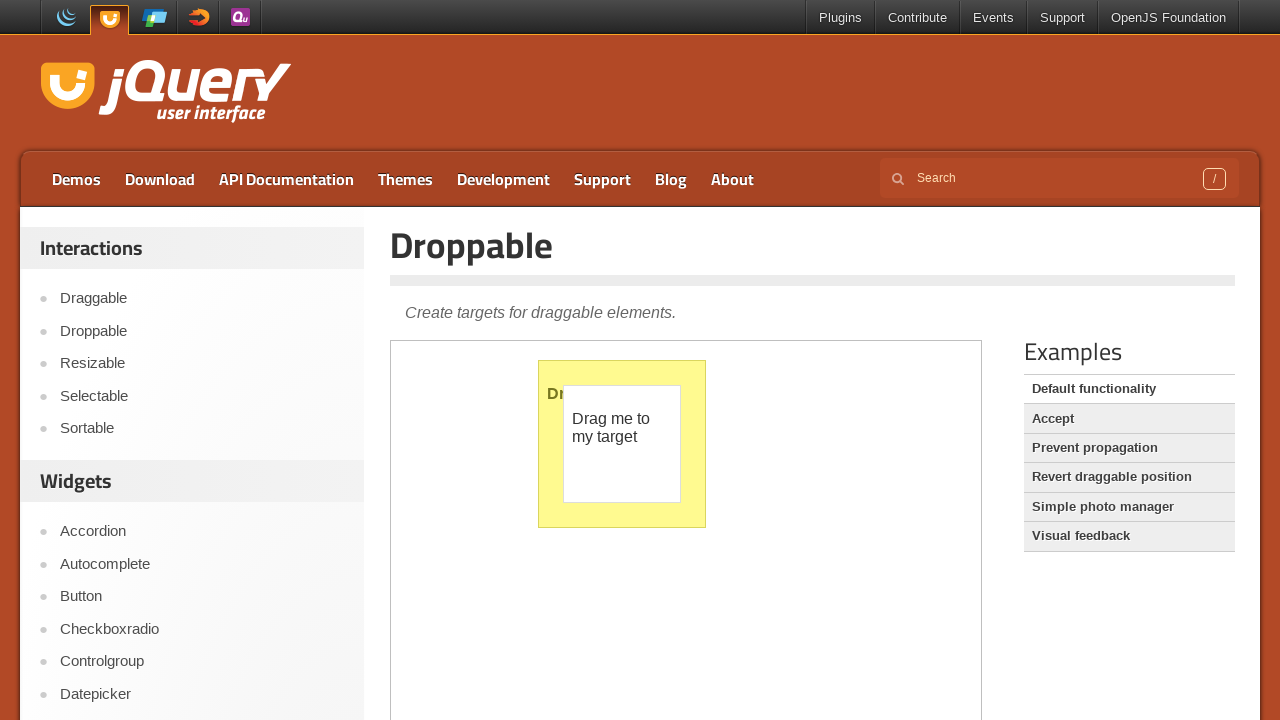